Tests JavaScript alert handling by triggering alerts and accepting/dismissing them

Starting URL: http://practice.cydeo.com/javascript_alerts

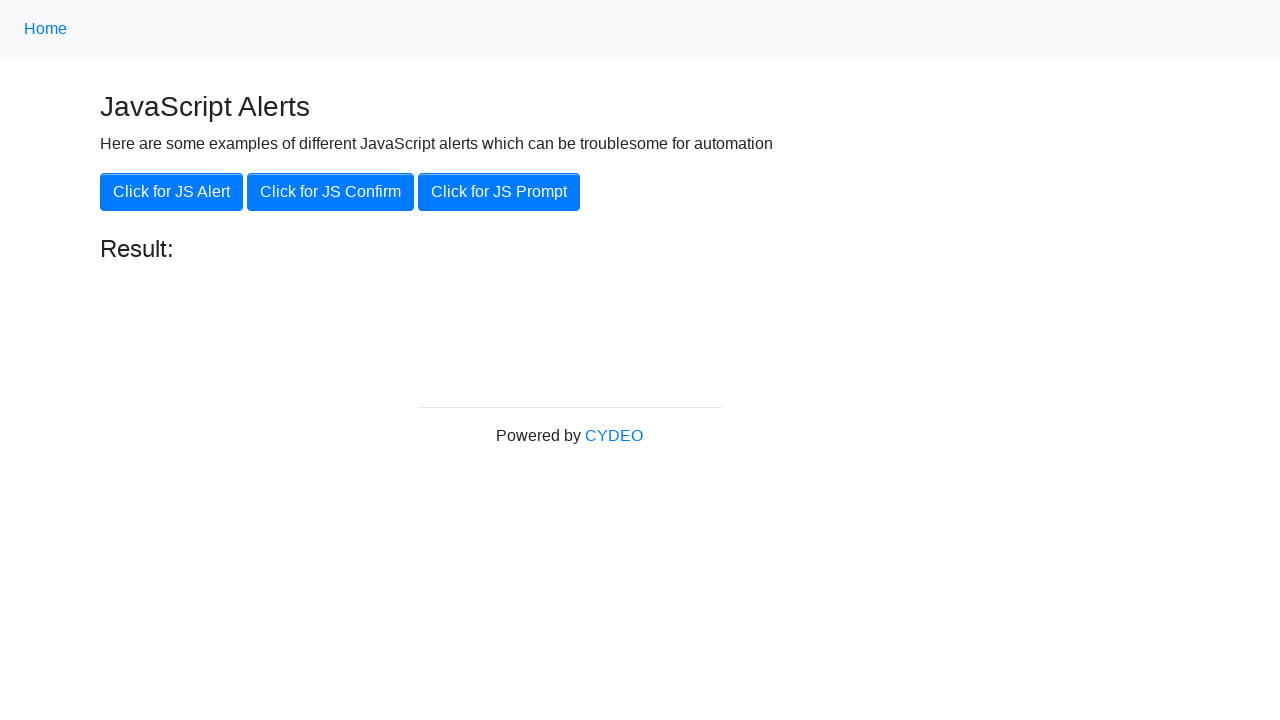

Clicked first button to trigger JavaScript alert at (172, 192) on xpath=//button[1]
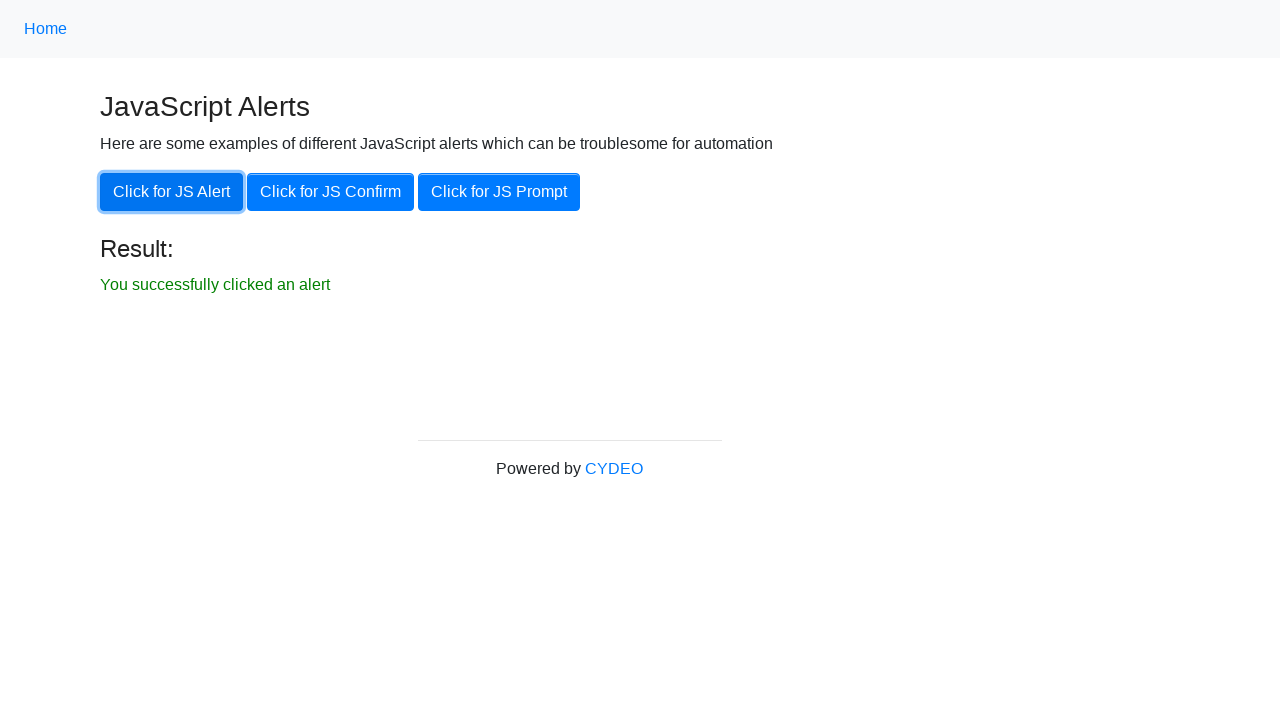

Set up alert handler to accept dialogs
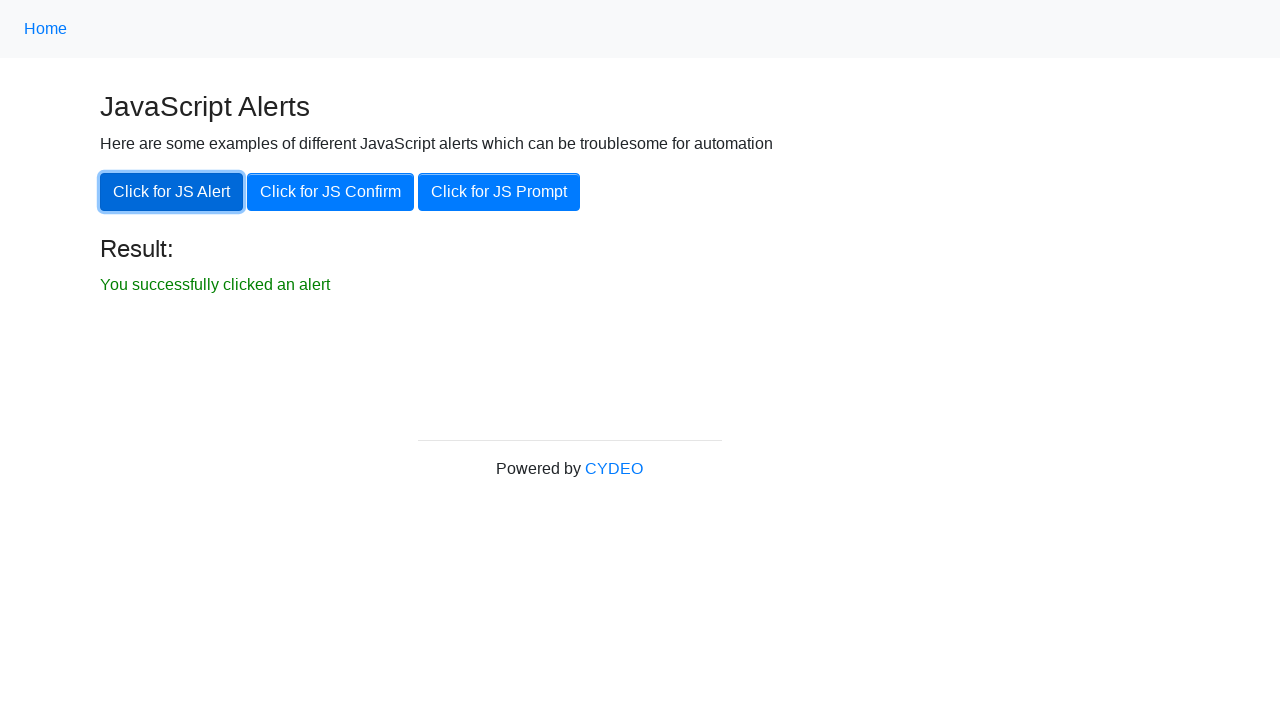

Clicked first button again to trigger another JavaScript alert at (172, 192) on xpath=//button[1]
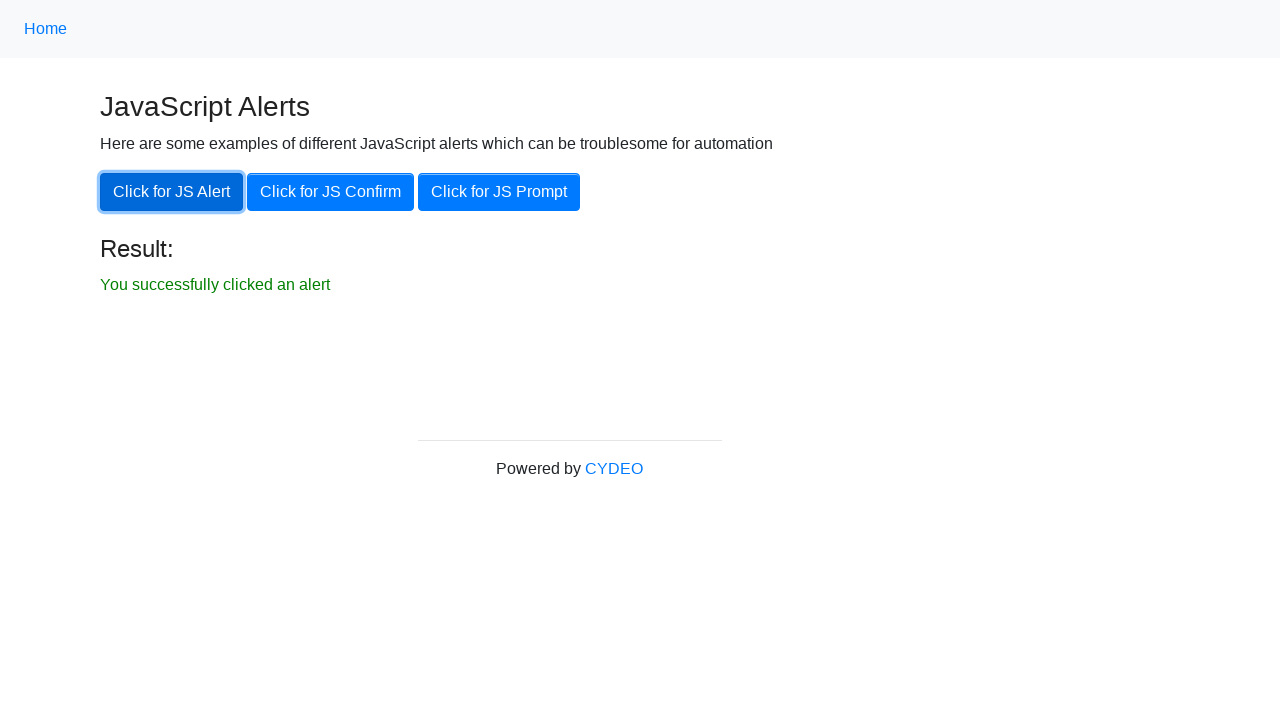

Set up alert handler to dismiss dialogs
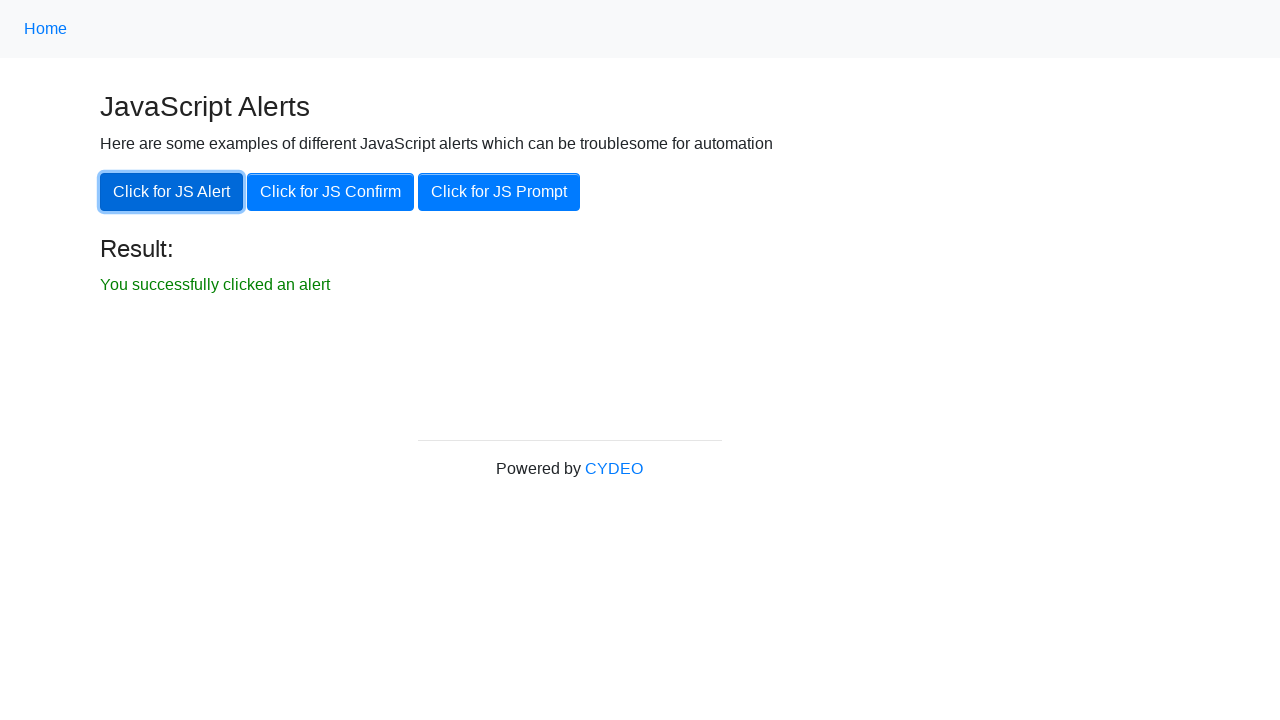

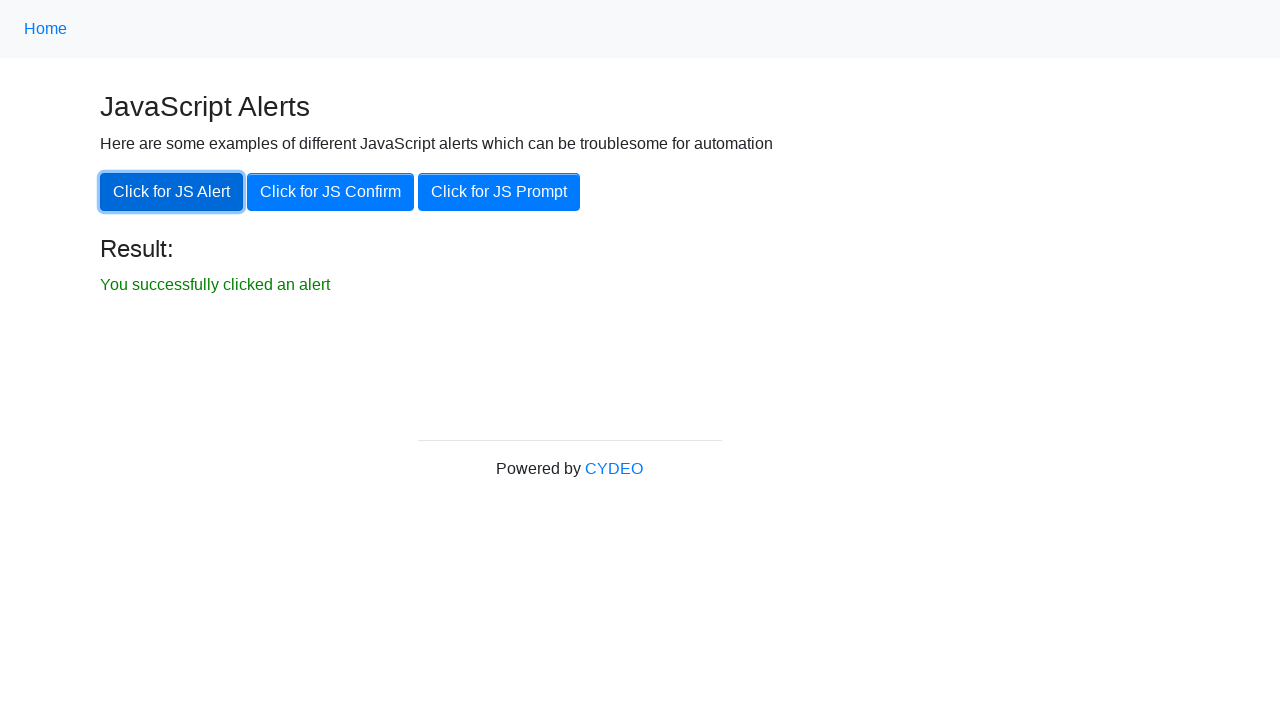